Tests interacting with iframes by filling form fields (first name, last name) in a parent frame and an email field in a nested inner frame, then verifying the text content updates correctly.

Starting URL: https://letcode.in/frame

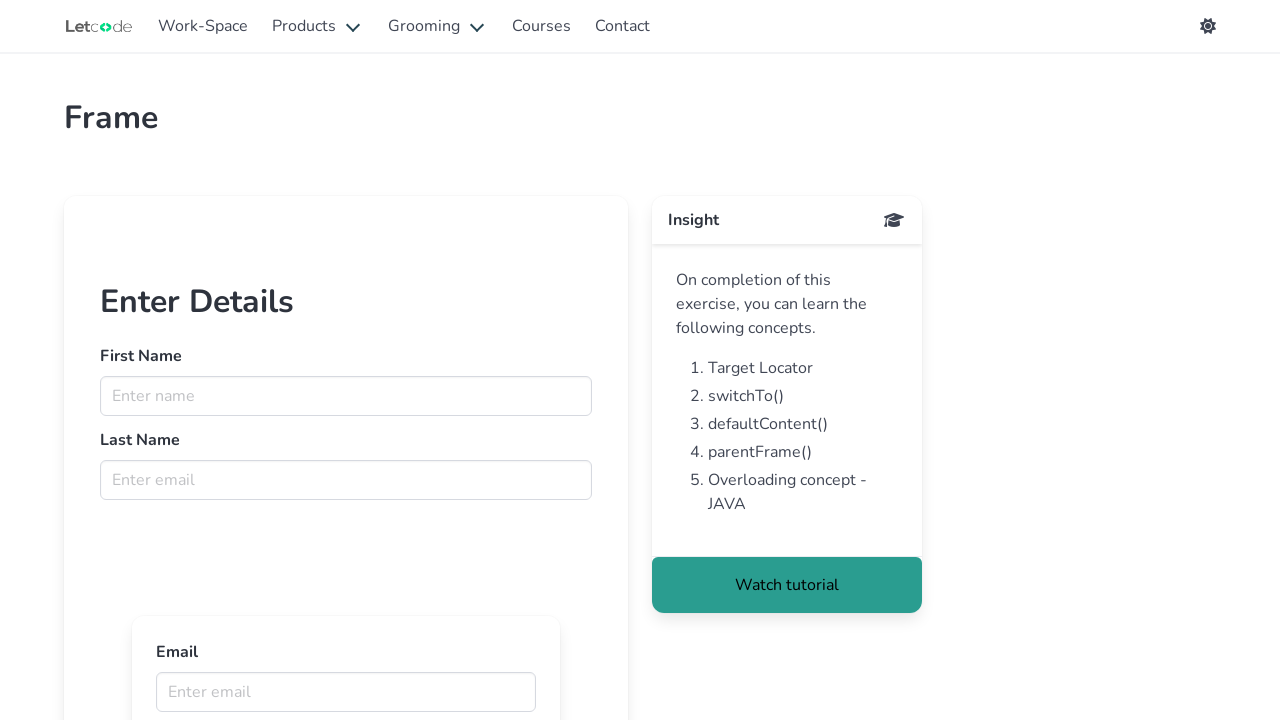

Retrieved first frame by name 'firstFr'
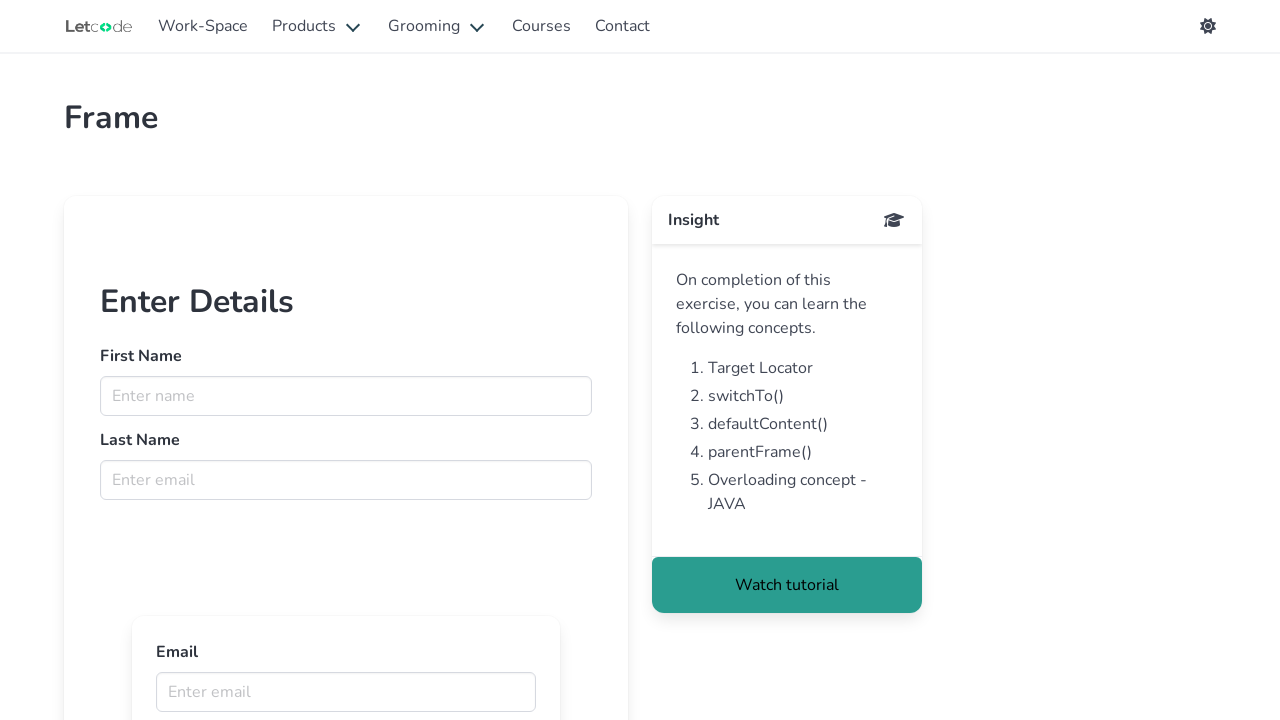

Filled first name field with 'John' in first frame on input[name='fname']
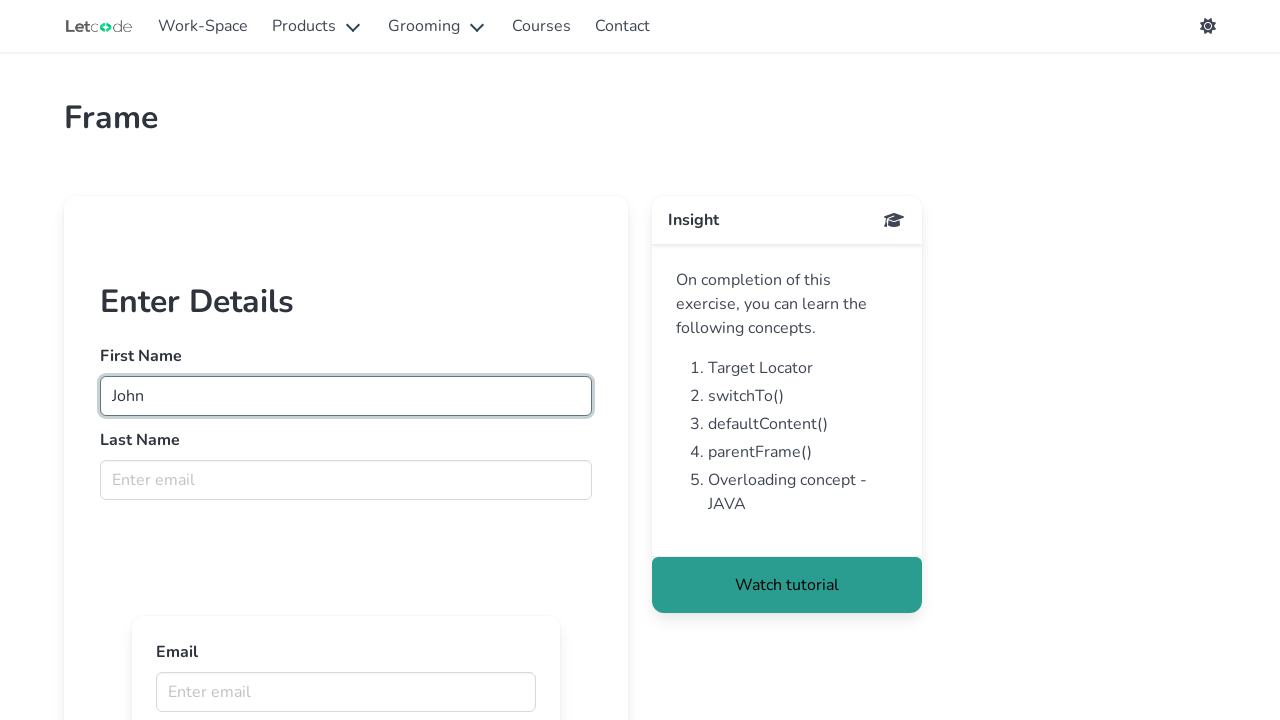

Filled last name field with 'Doe' in first frame on input[name='lname']
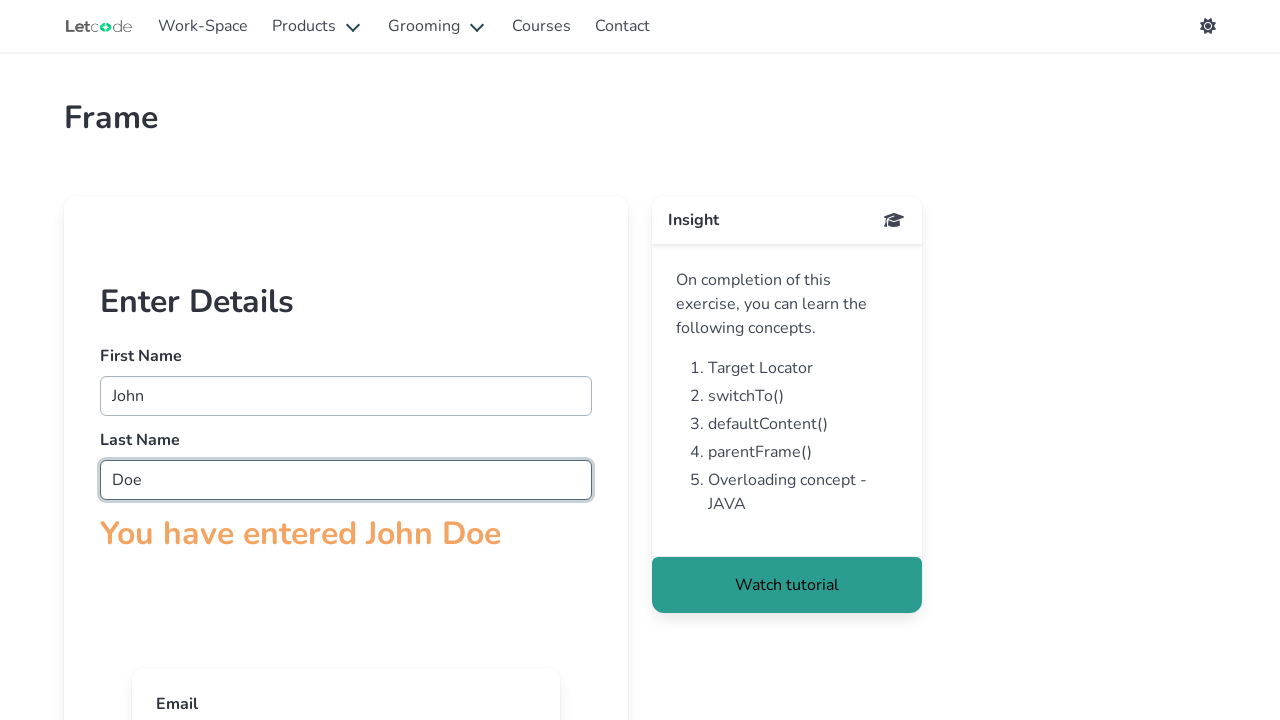

Retrieved confirmation text from first frame
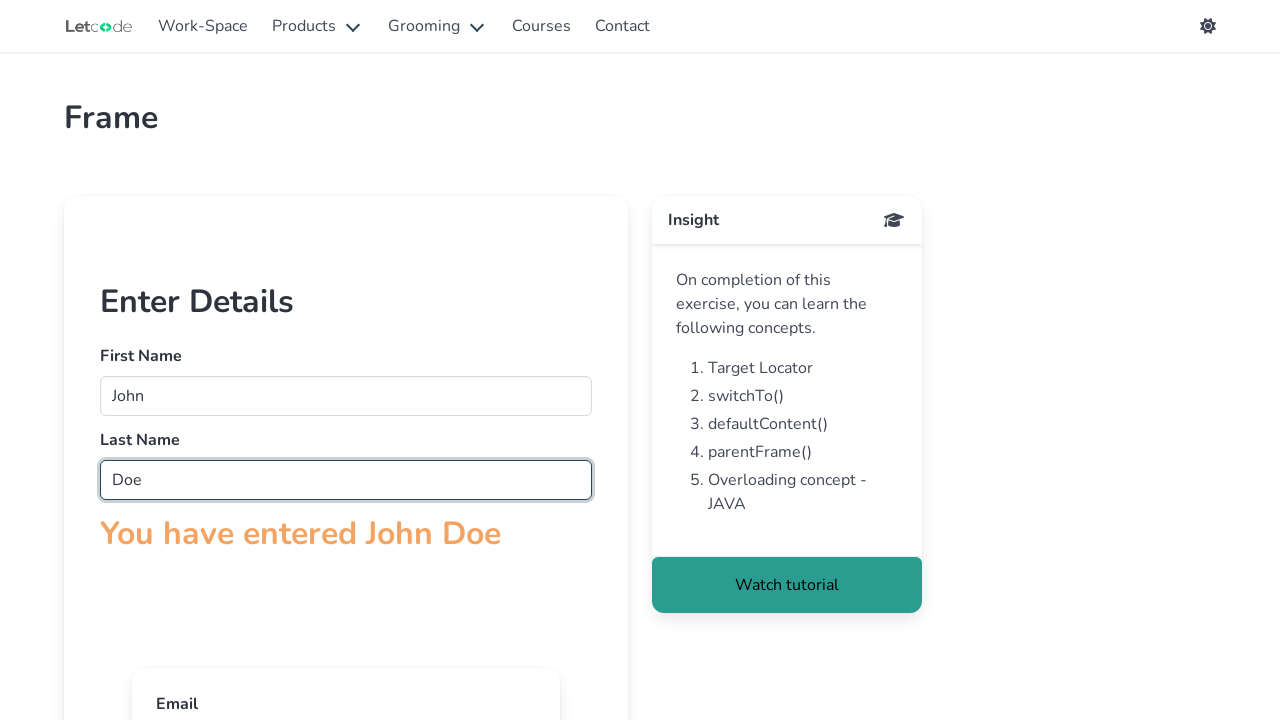

Verified that confirmation text contains 'You have entered'
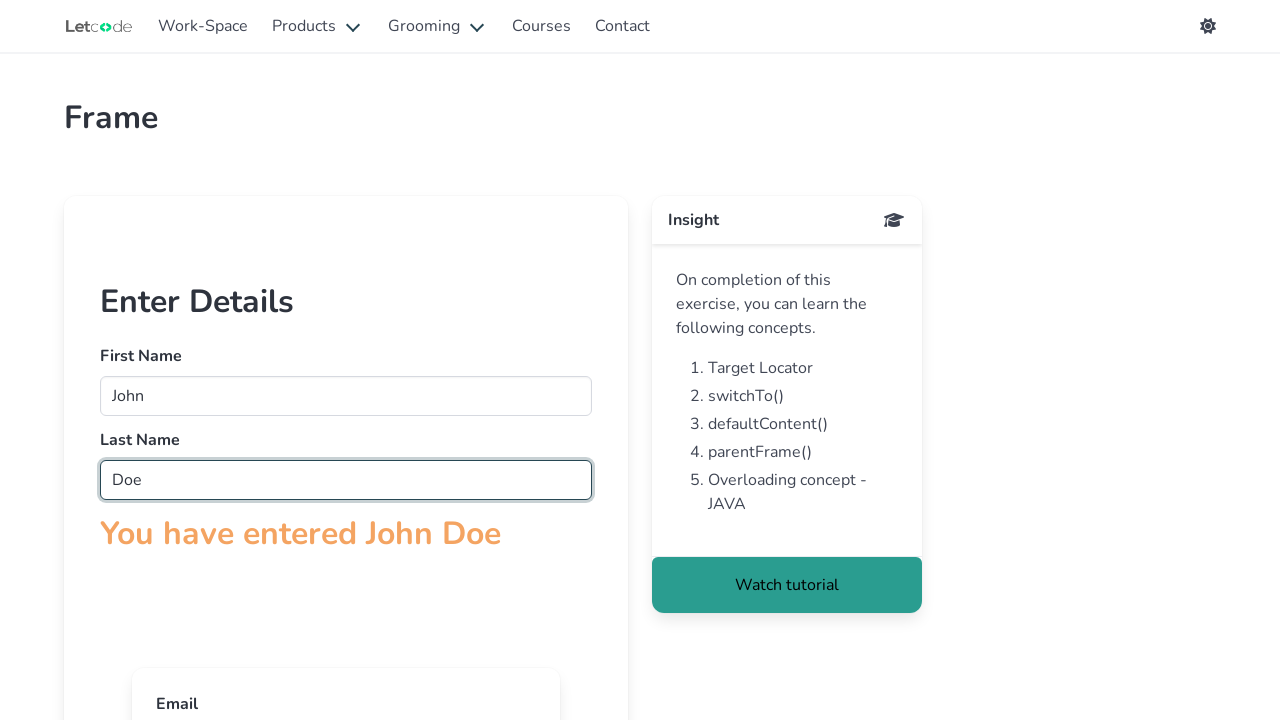

Retrieved inner frame by name 'innerFrame'
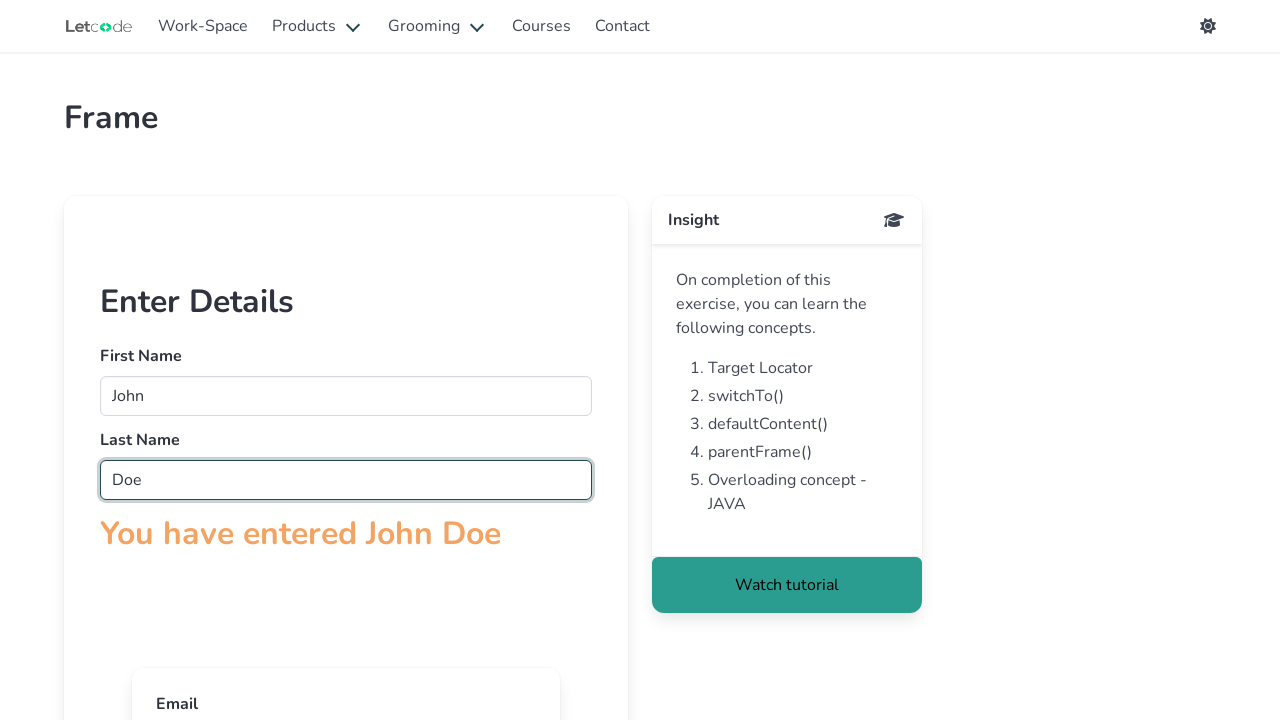

Waited 3 seconds for actions to complete
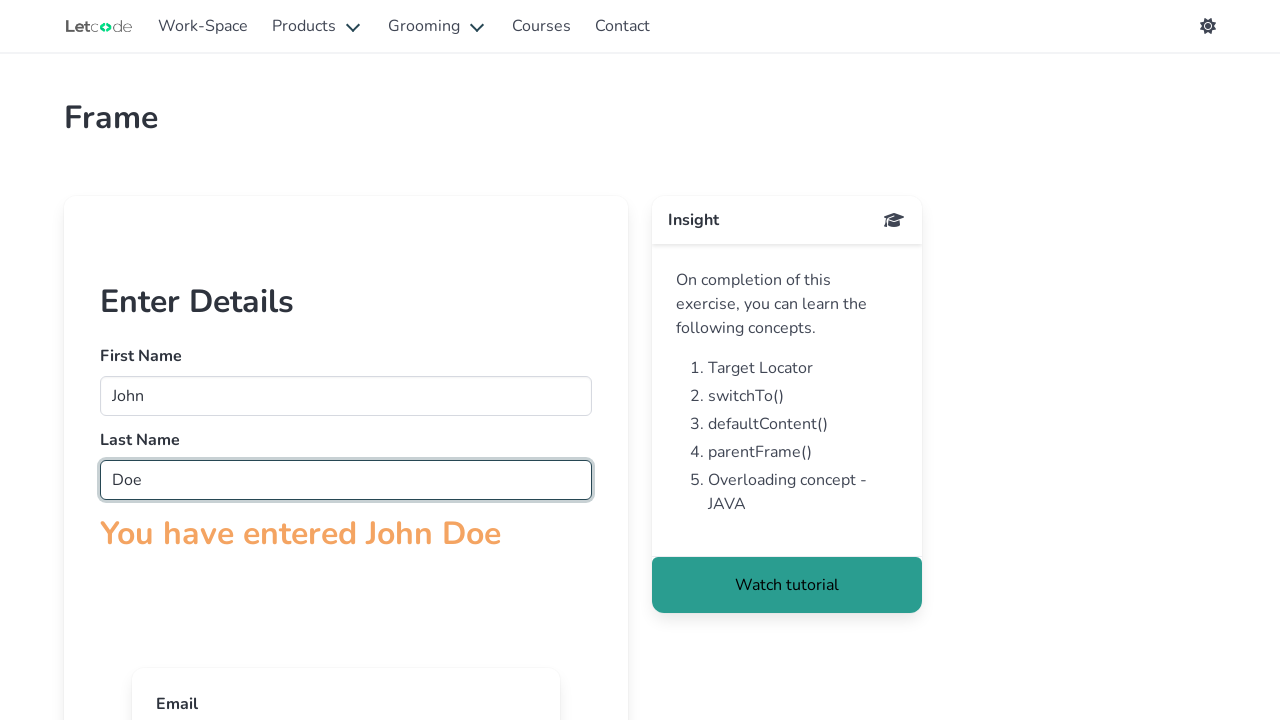

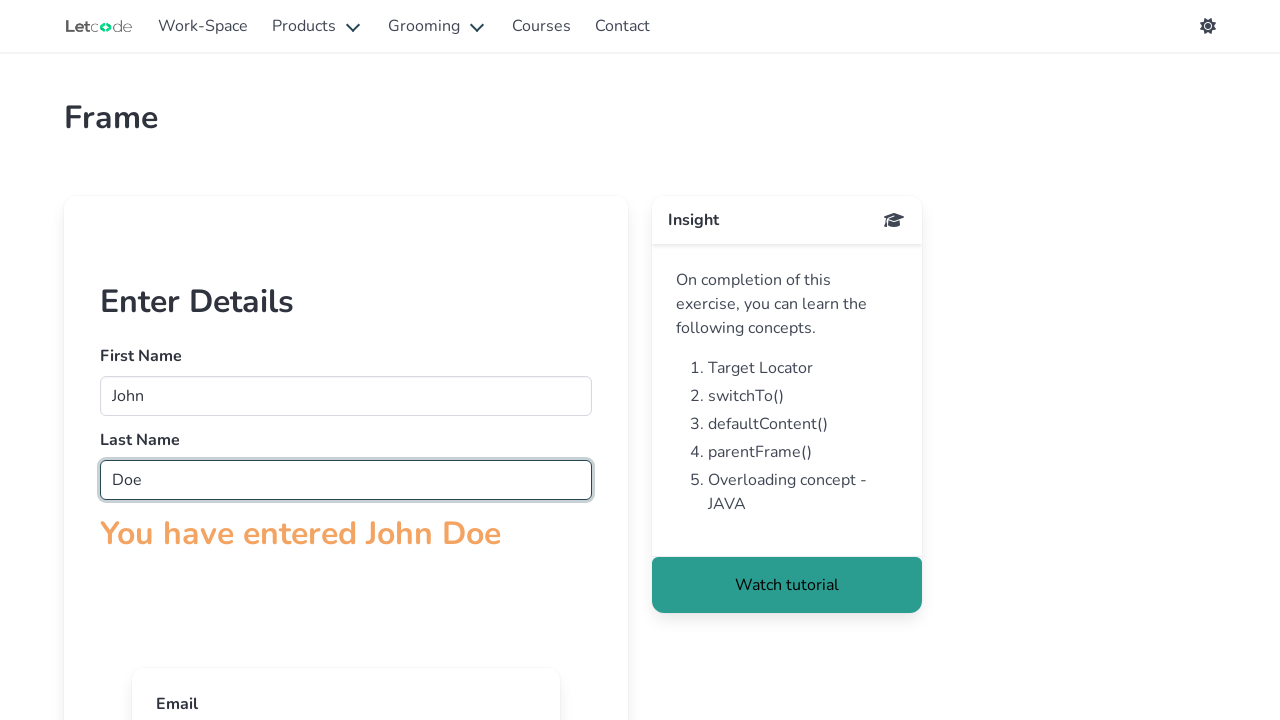